Tests browser window handling by clicking a link that opens a new window, switching to the new window, and verifying it contains the expected content.

Starting URL: https://the-internet.herokuapp.com/windows

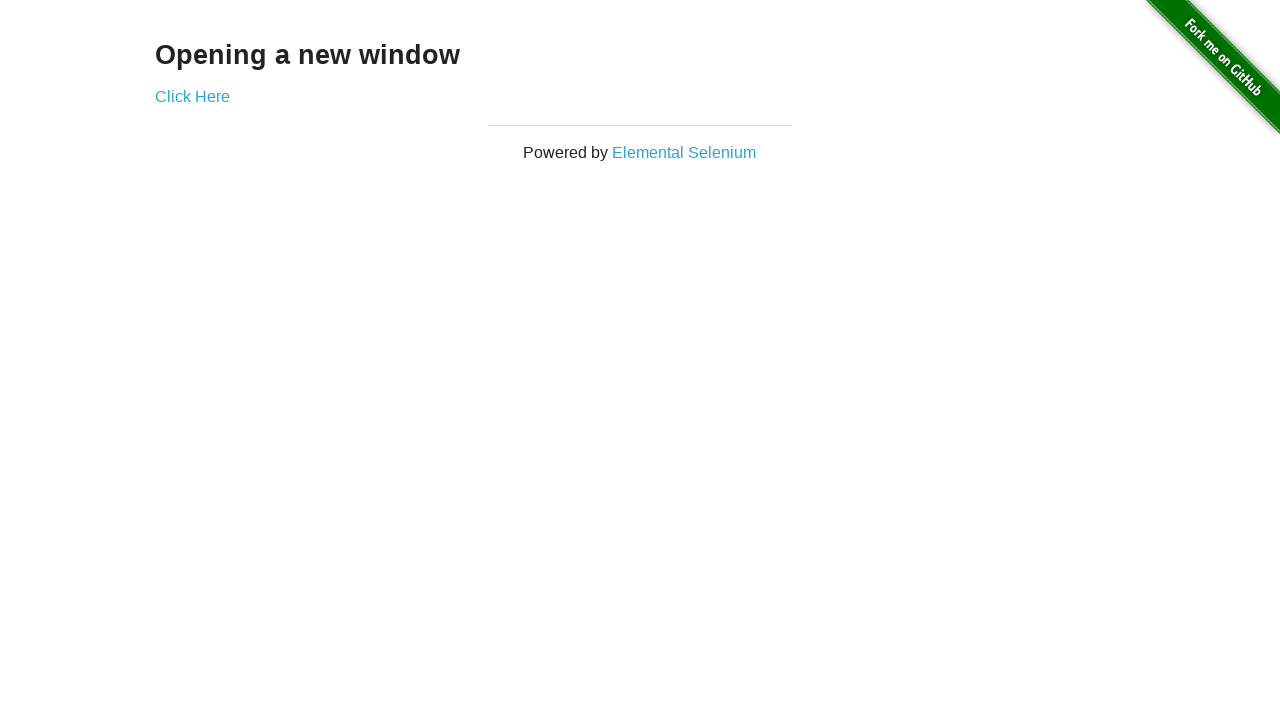

Clicked 'Click Here' link to open new window at (192, 96) on xpath=//a[text()='Click Here']
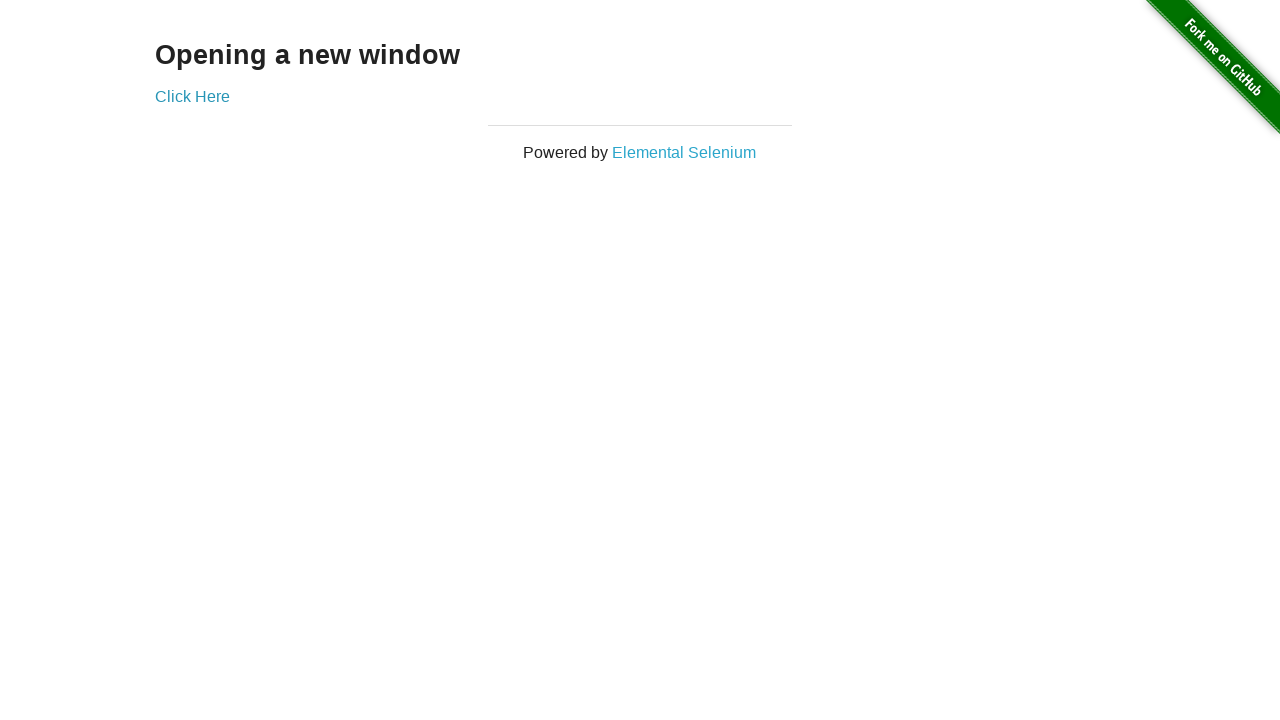

Captured new window/page object
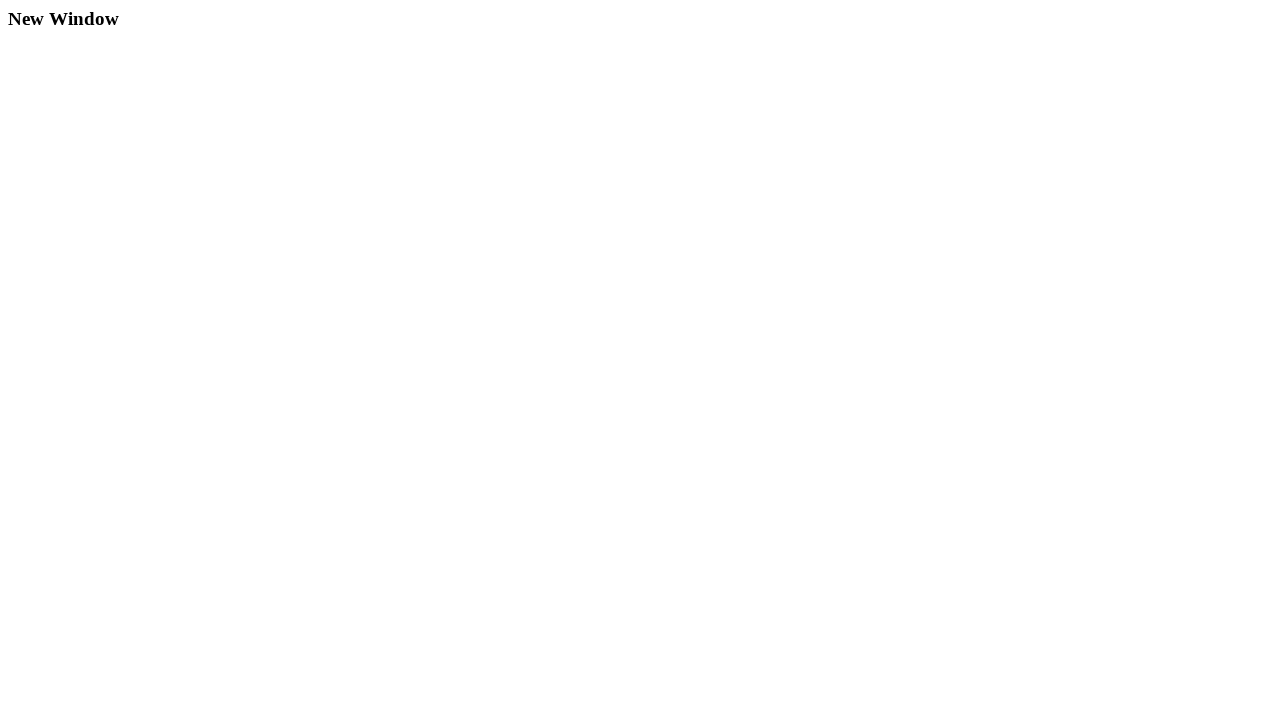

New window finished loading
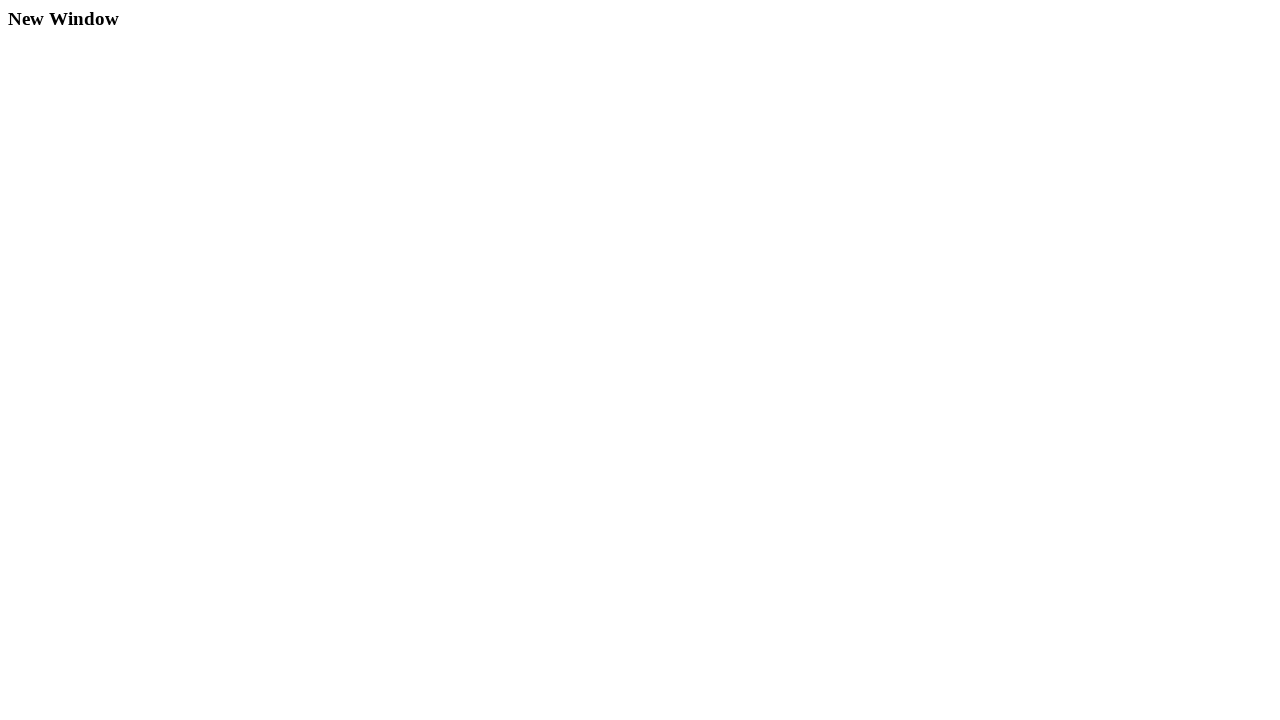

Verified new window contains 'New Window' text
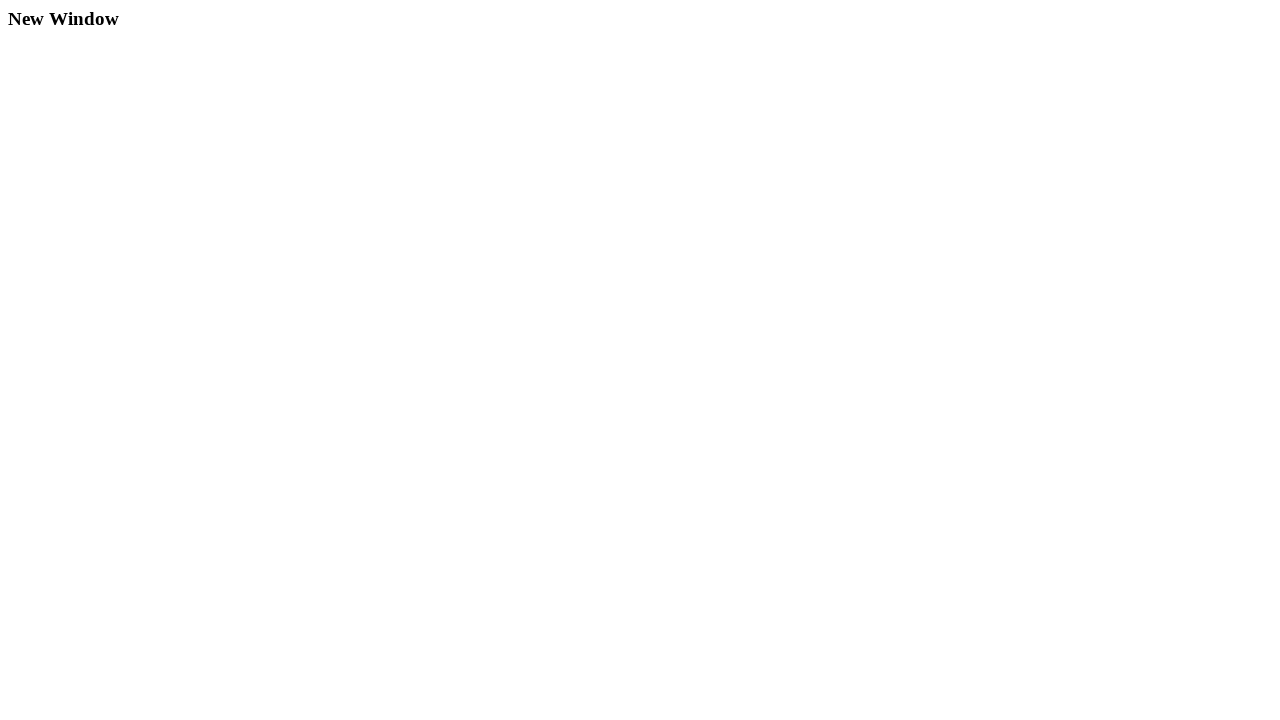

Closed the new window
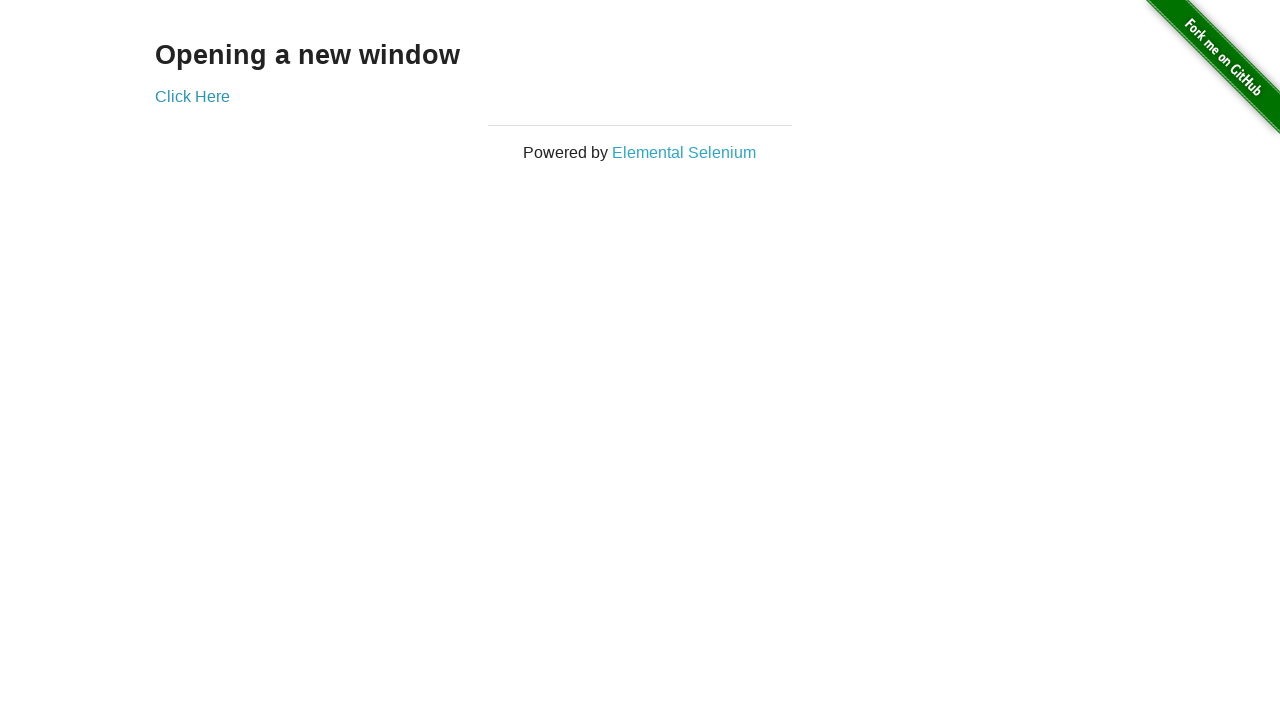

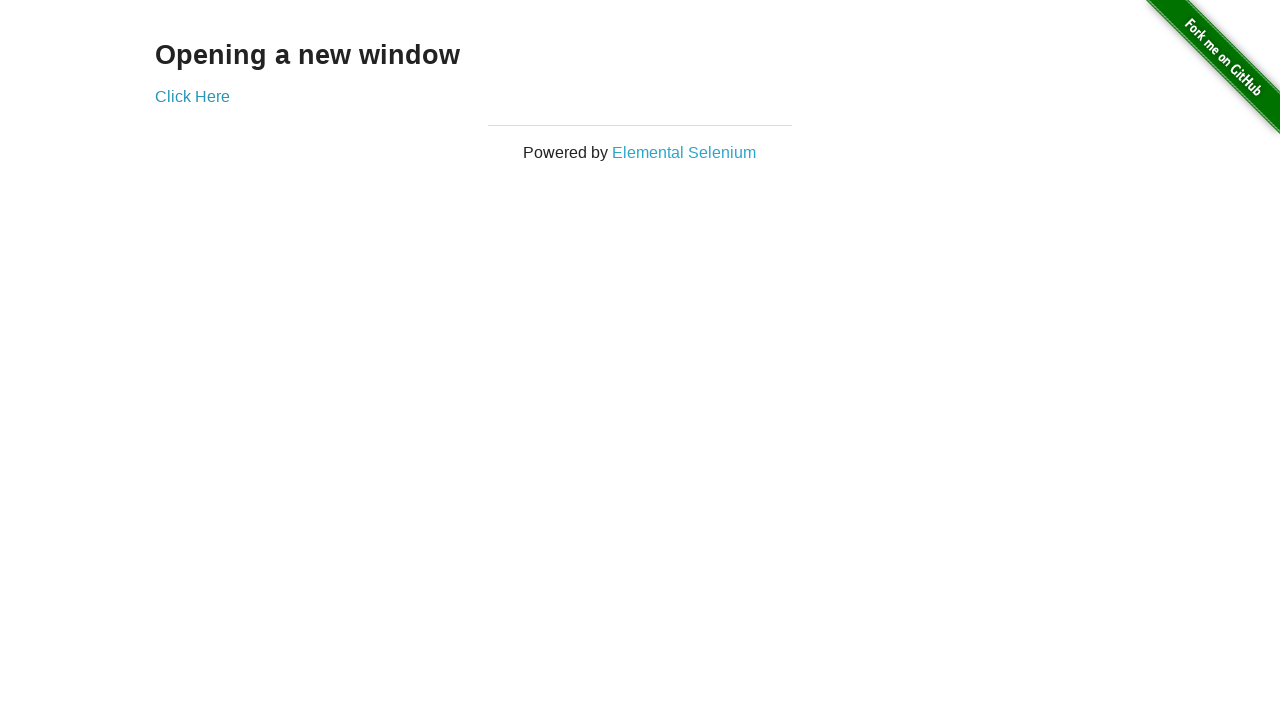